Tests checkbox functionality by verifying initial state, clicking to select, and verifying the selected state of a Senior Citizen discount checkbox

Starting URL: https://rahulshettyacademy.com/dropdownsPractise/

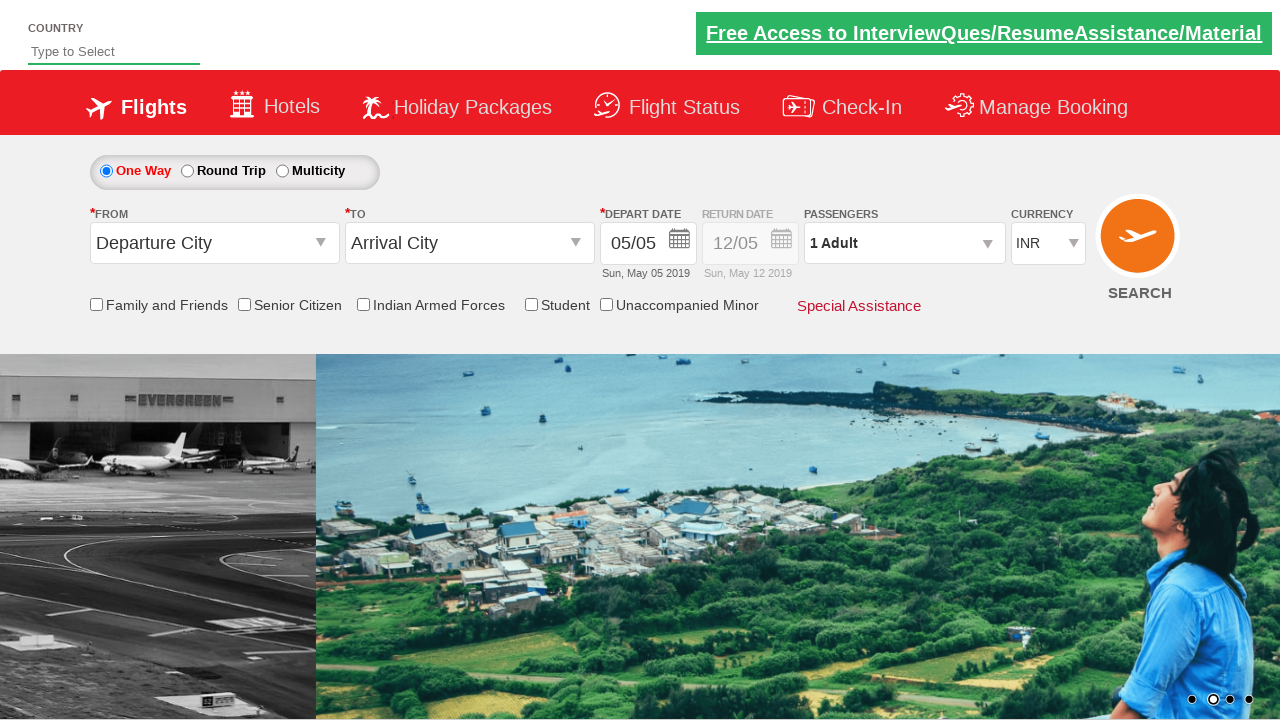

Waited 3 seconds for page to load
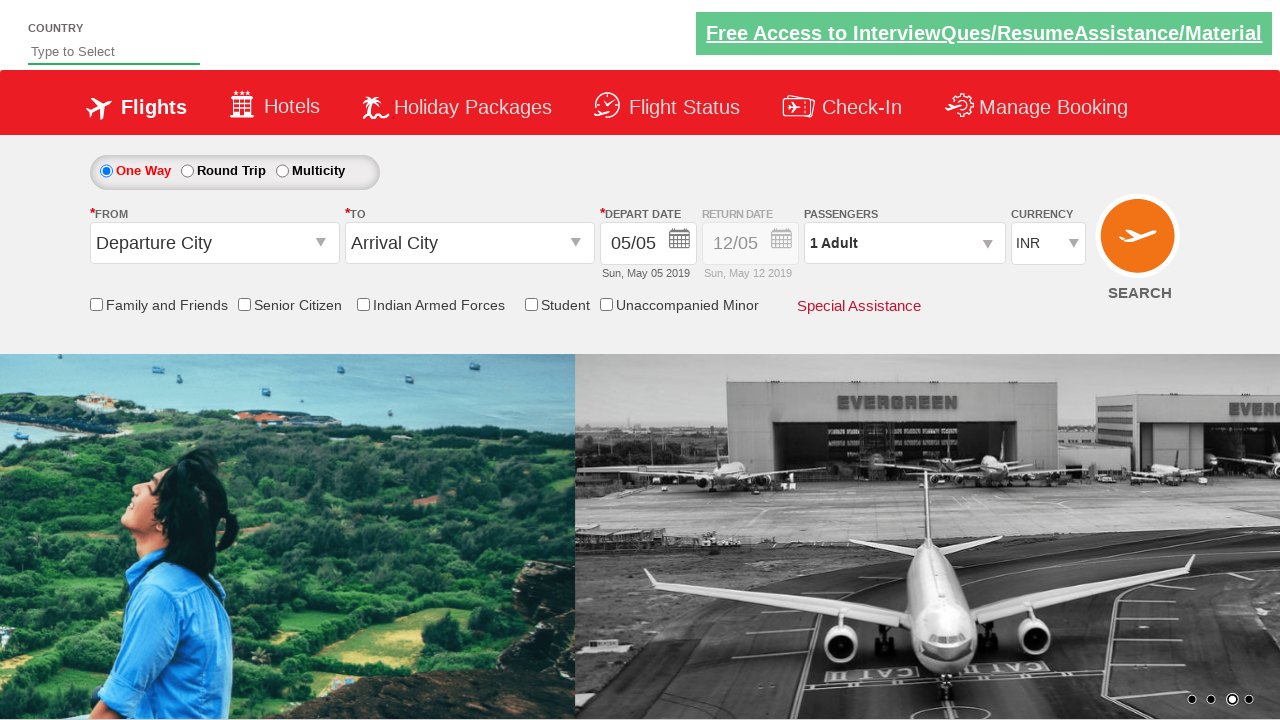

Located Senior Citizen discount checkbox
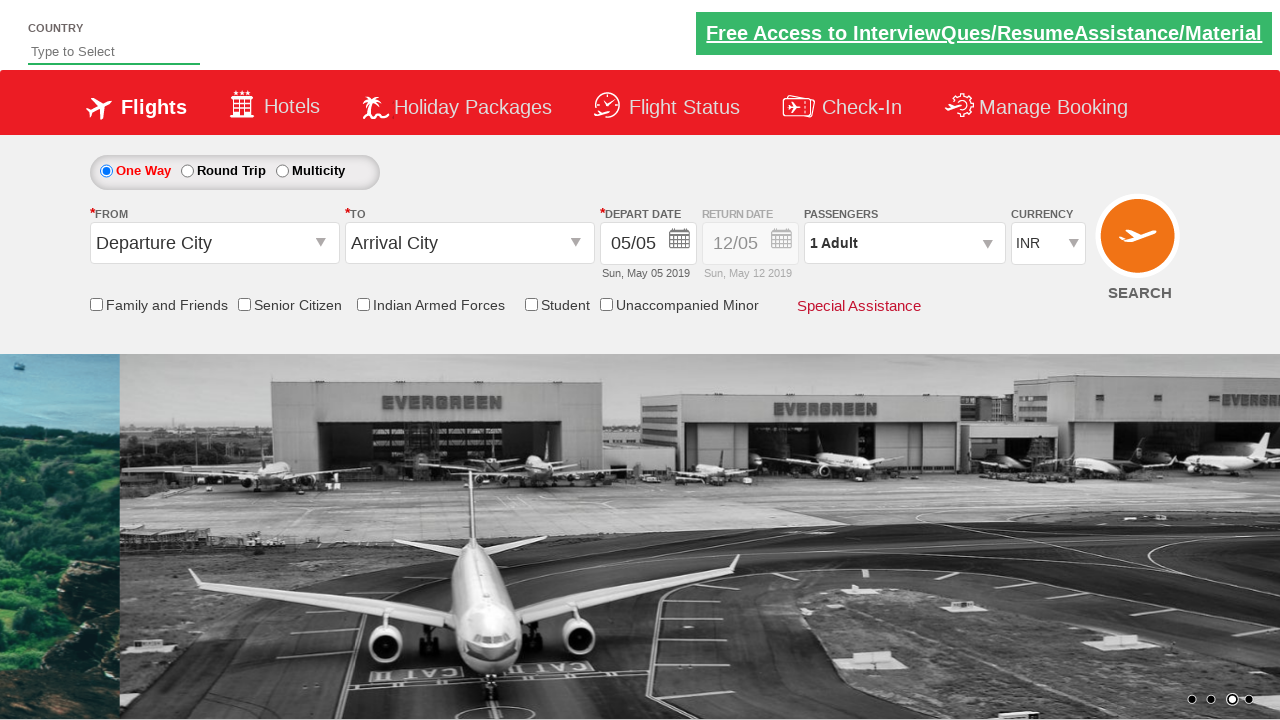

Verified Senior Citizen checkbox is initially unchecked
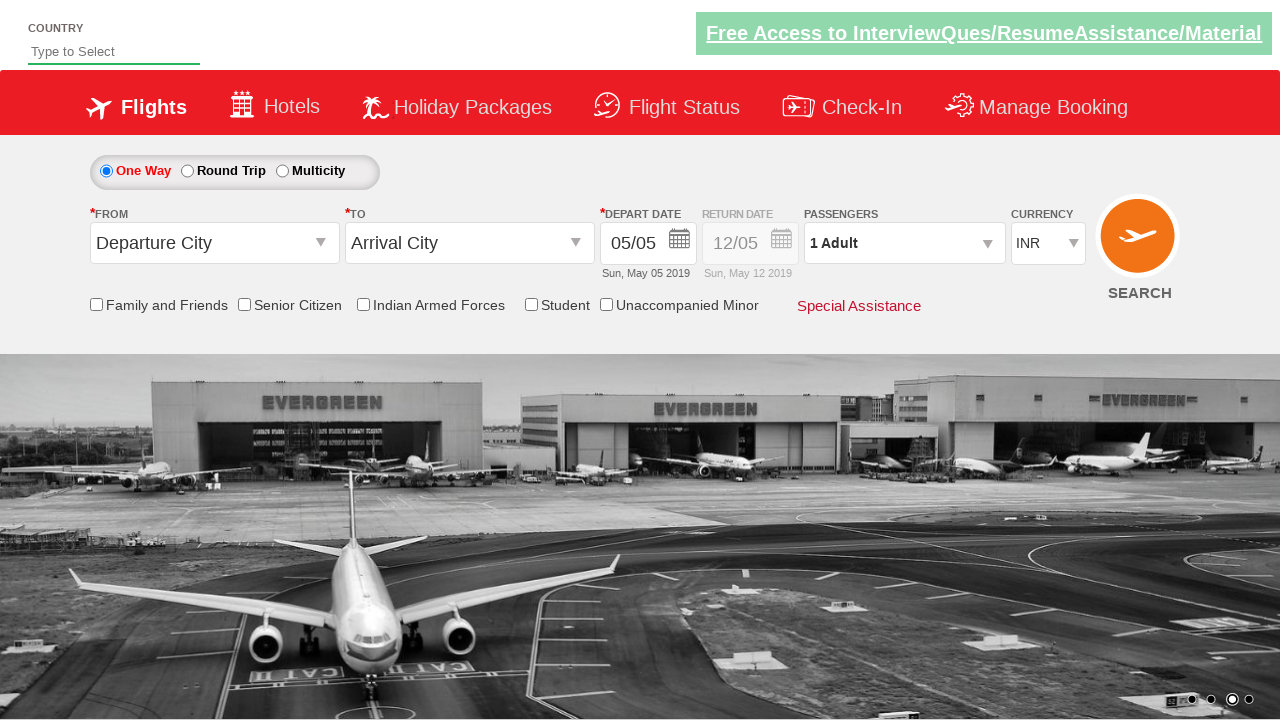

Clicked Senior Citizen checkbox to select it at (244, 304) on xpath=//input[@id='ctl00_mainContent_chk_SeniorCitizenDiscount']
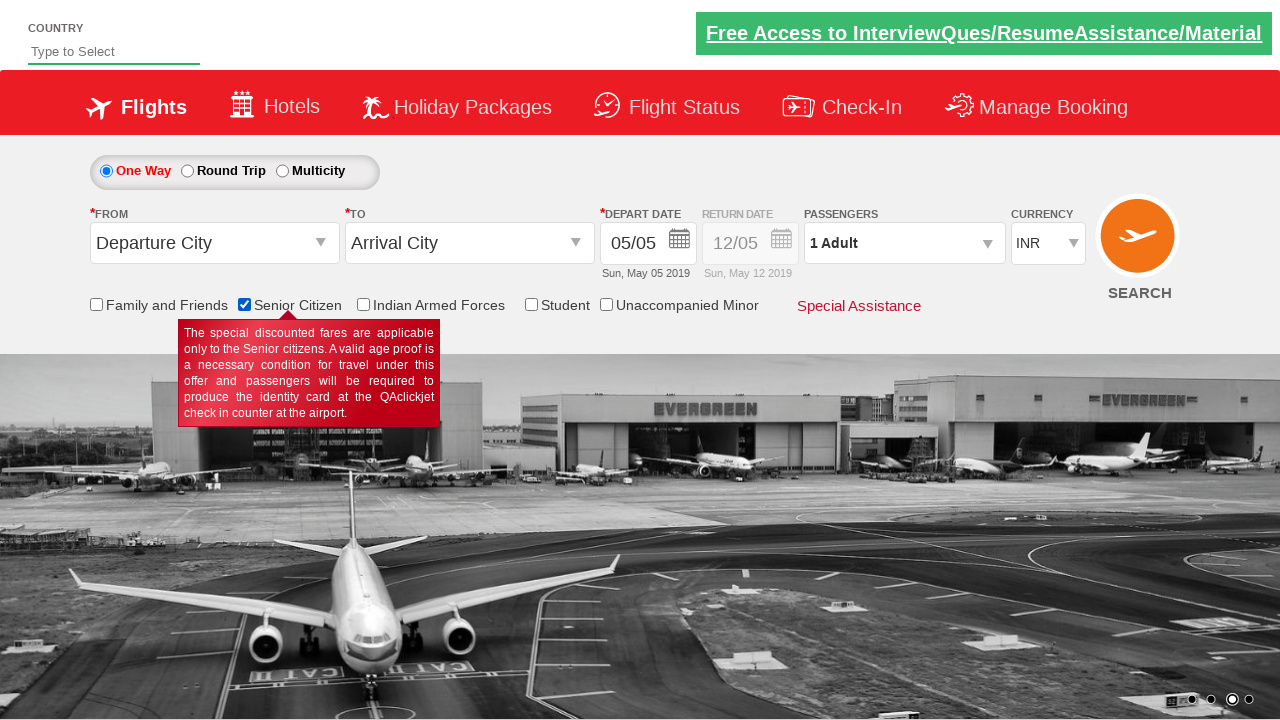

Verified Senior Citizen checkbox is now checked
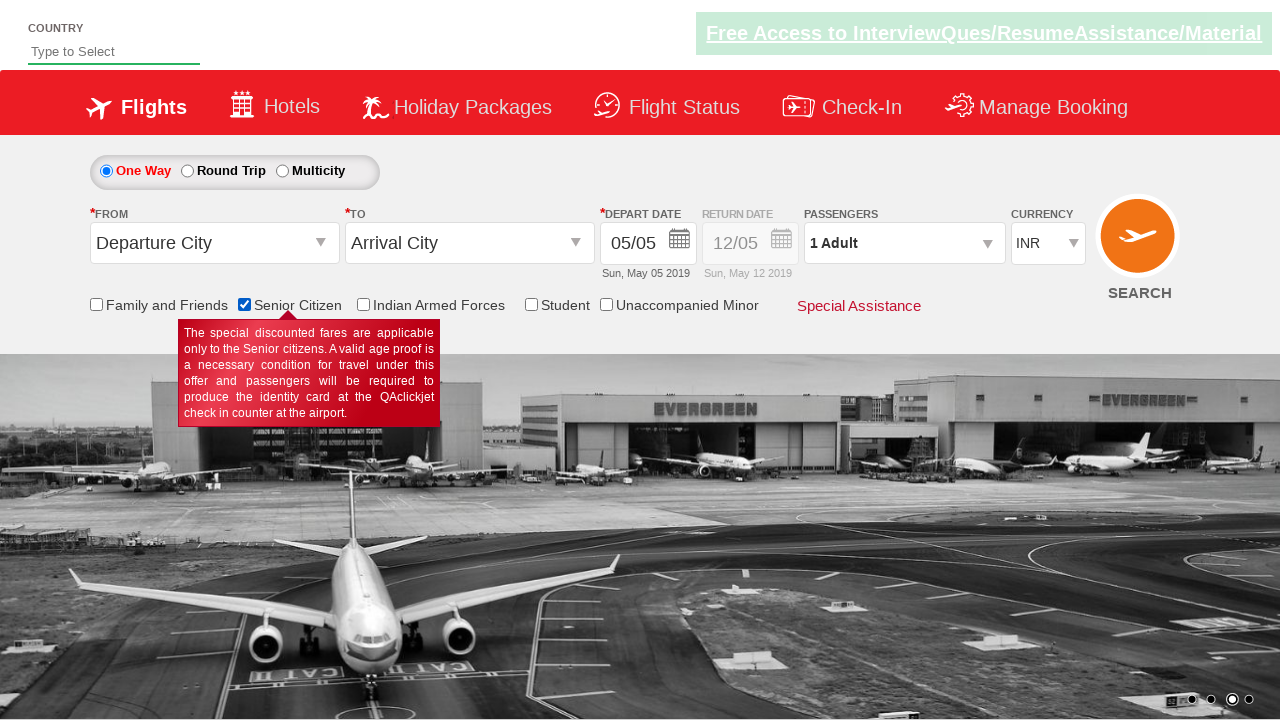

Retrieved all checkbox labels from the page
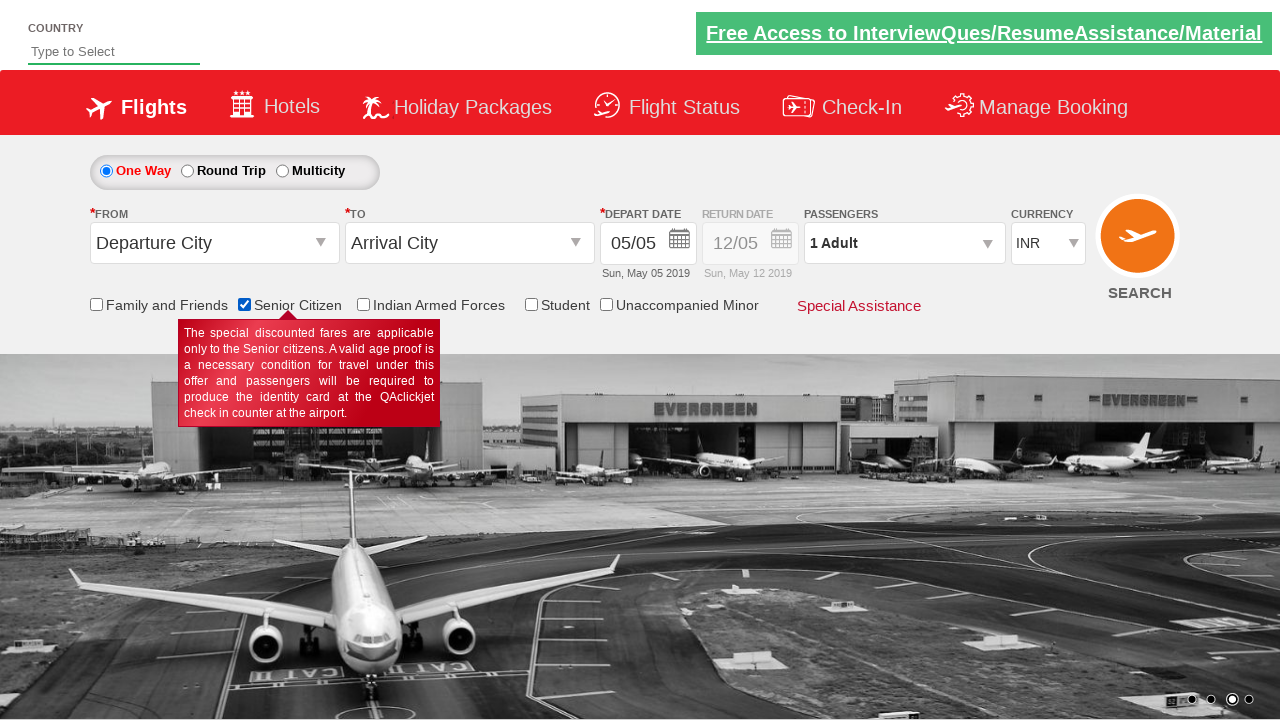

Printed checkbox label texts (excluding first one)
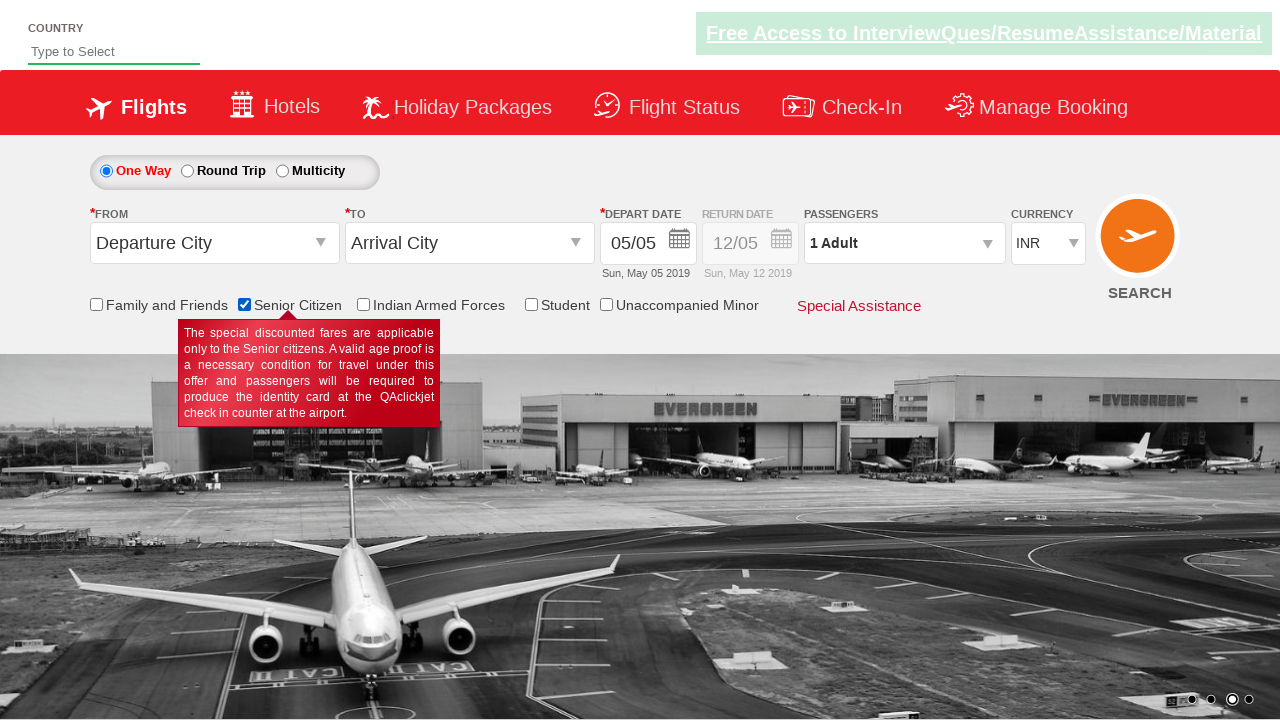

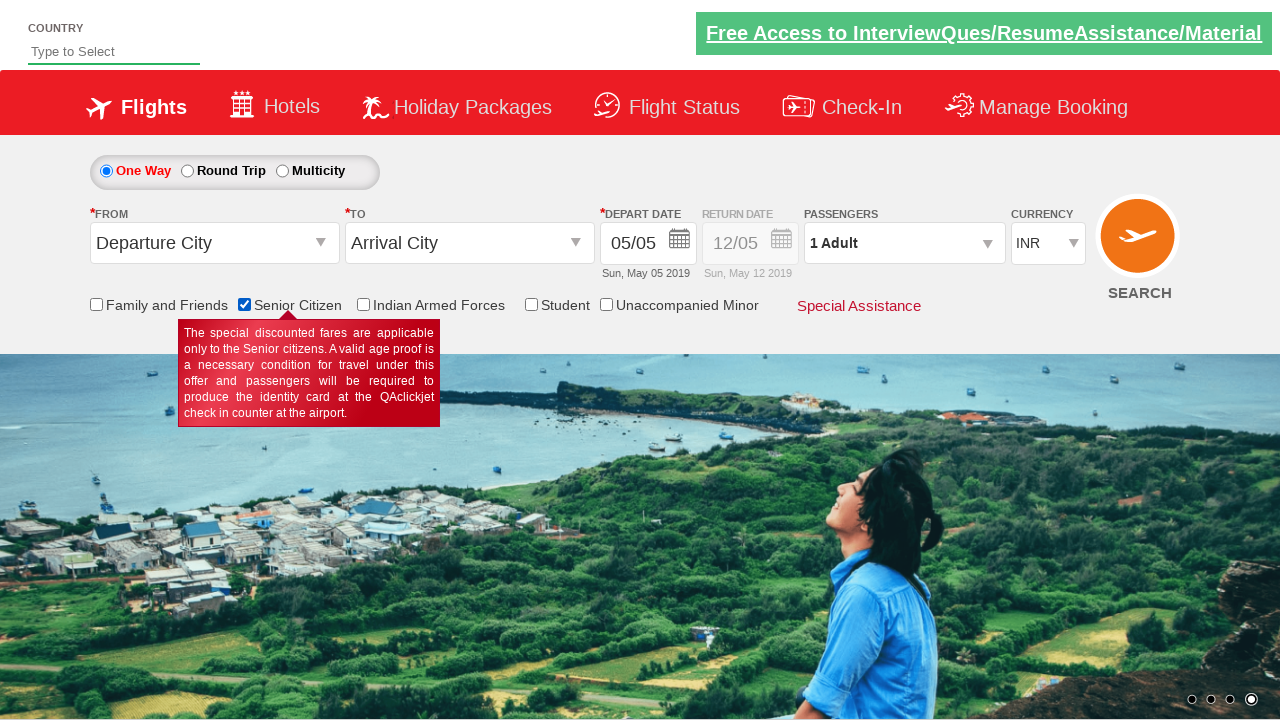